Tests timer-based alert that appears after 5 seconds by waiting for it and accepting it

Starting URL: https://demoqa.com/alerts

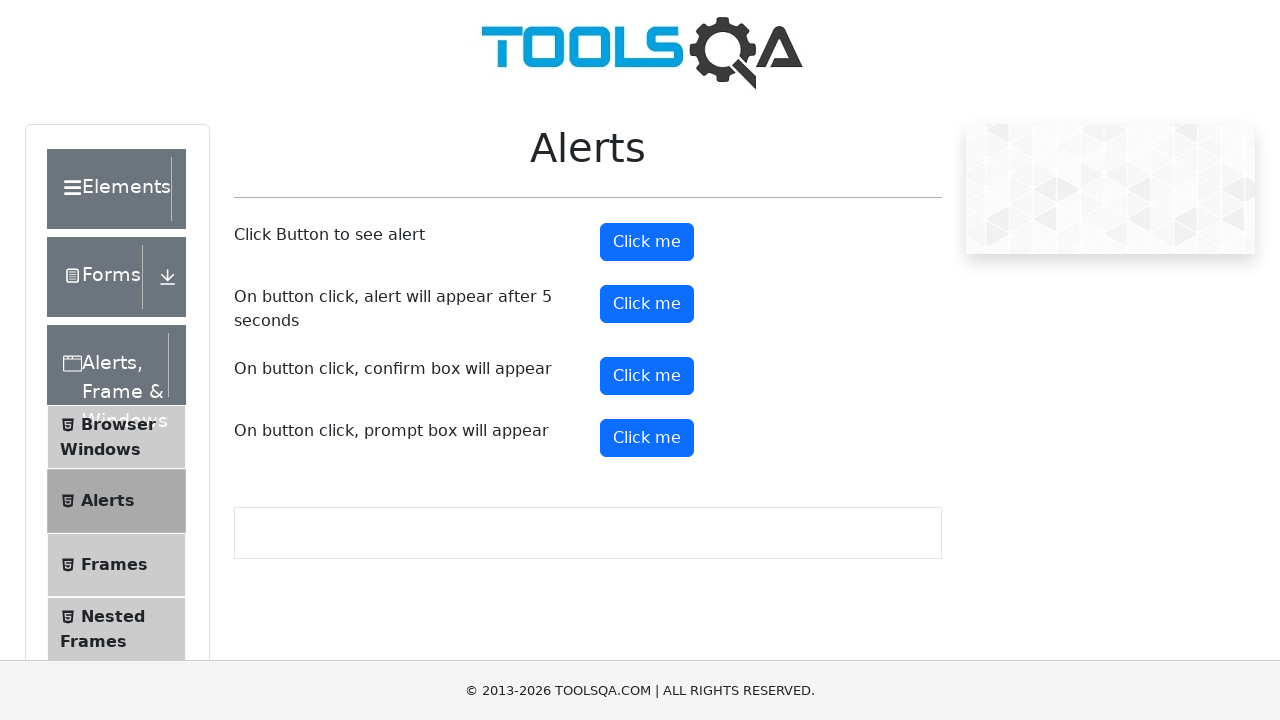

Set up dialog handler to automatically accept alerts
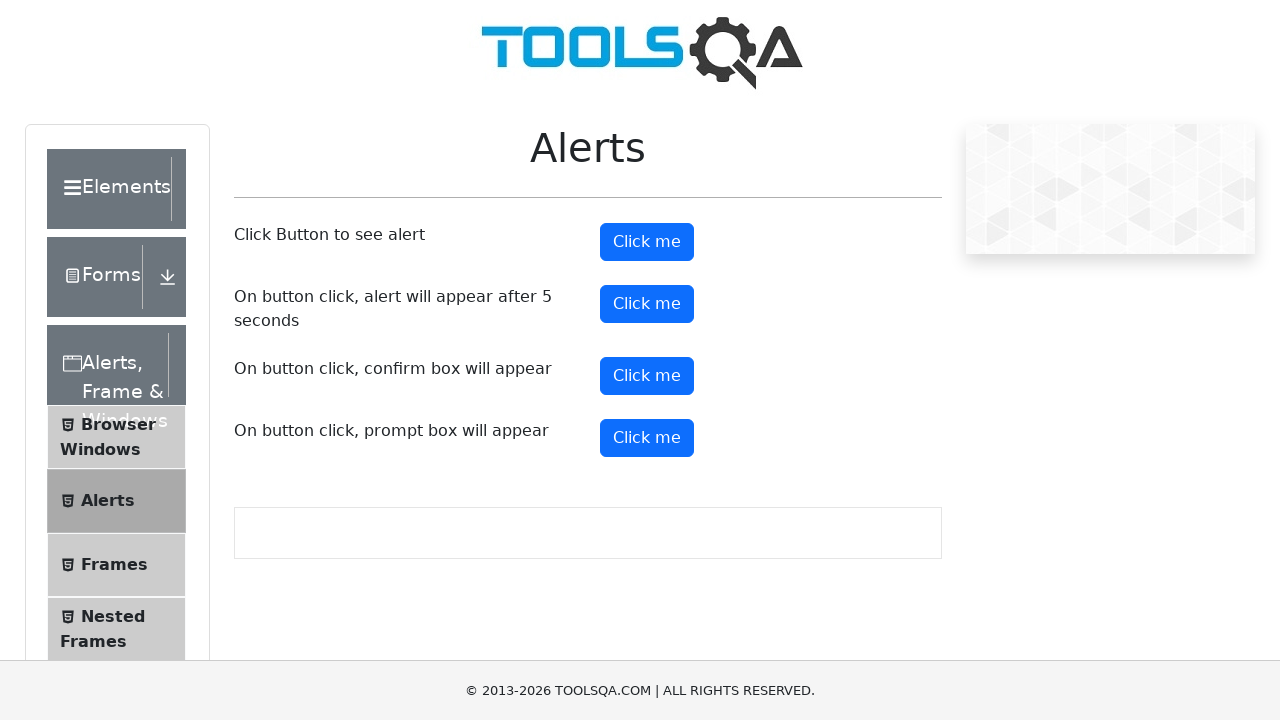

Clicked timer alert button to trigger alert at (647, 304) on button#timerAlertButton
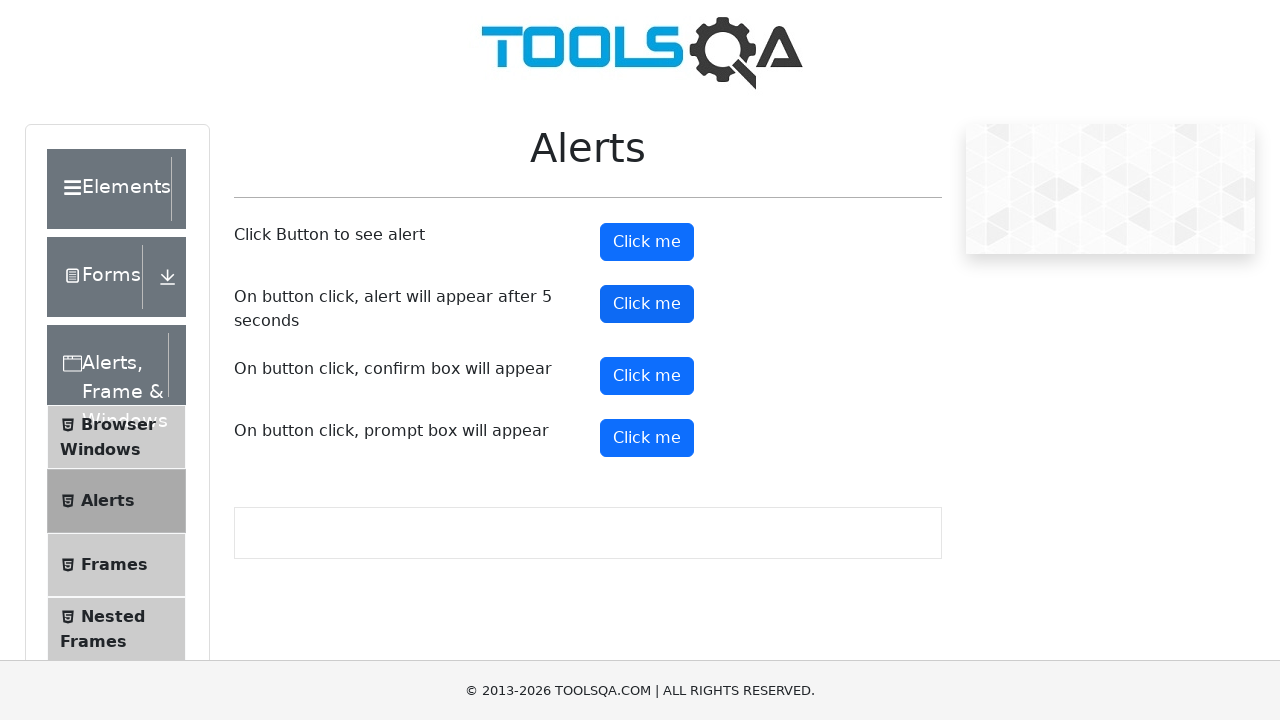

Waited 6 seconds for timer-based alert to appear and be automatically accepted
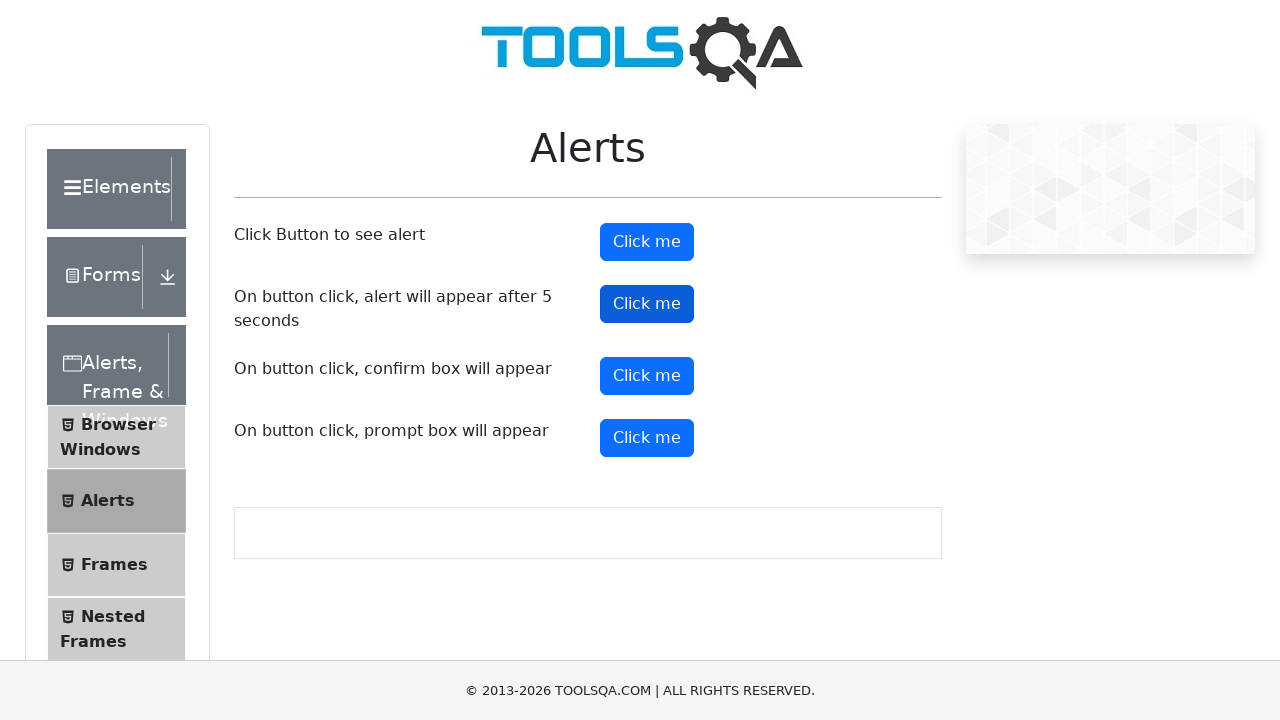

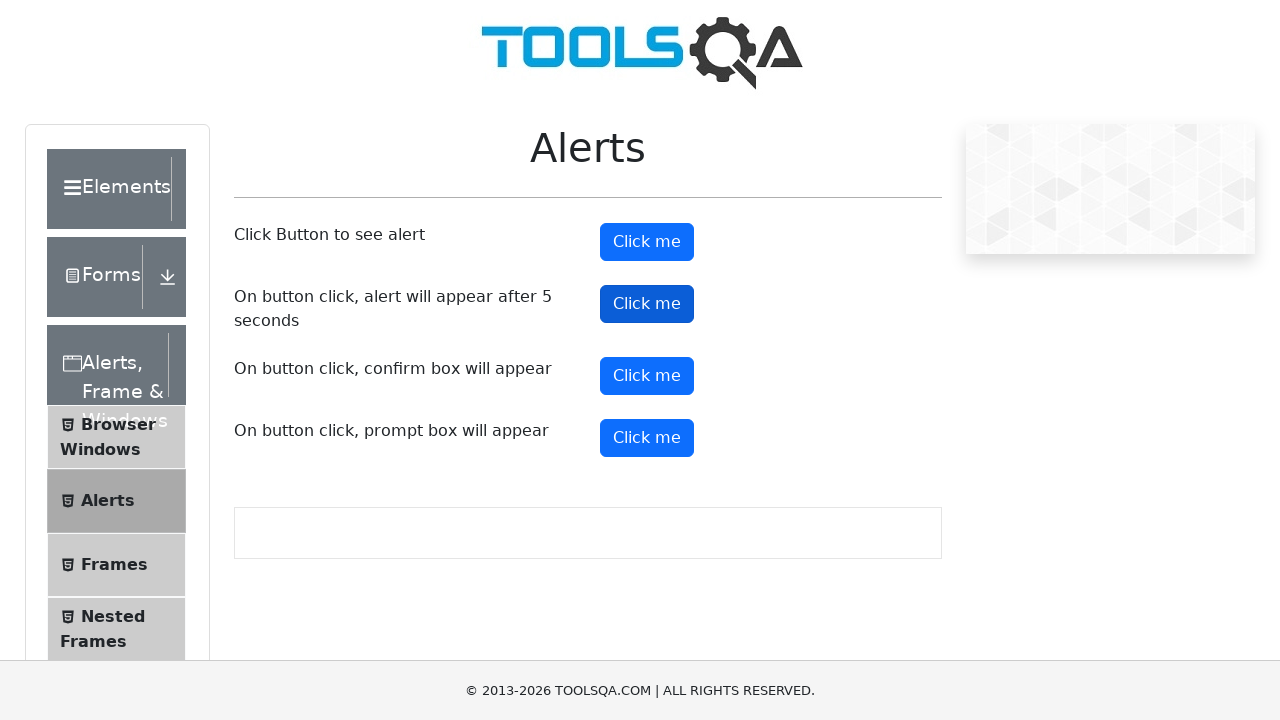